Tests browser window management by clicking a link that opens a new window, switching between windows, and closing a specific window based on its title.

Starting URL: https://opensource-demo.orangehrmlive.com/web/index.php/auth/login

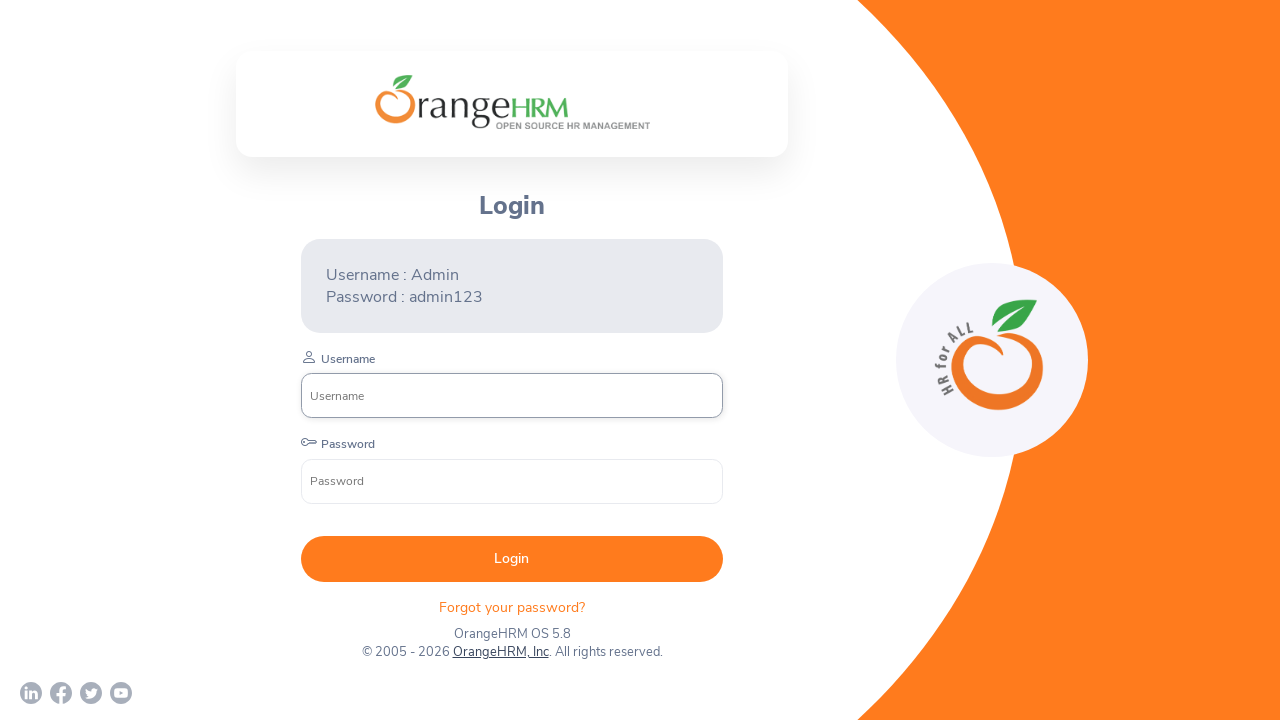

Clicked on OrangeHRM, Inc link to open new window at (500, 652) on xpath=//a[normalize-space()='OrangeHRM, Inc']
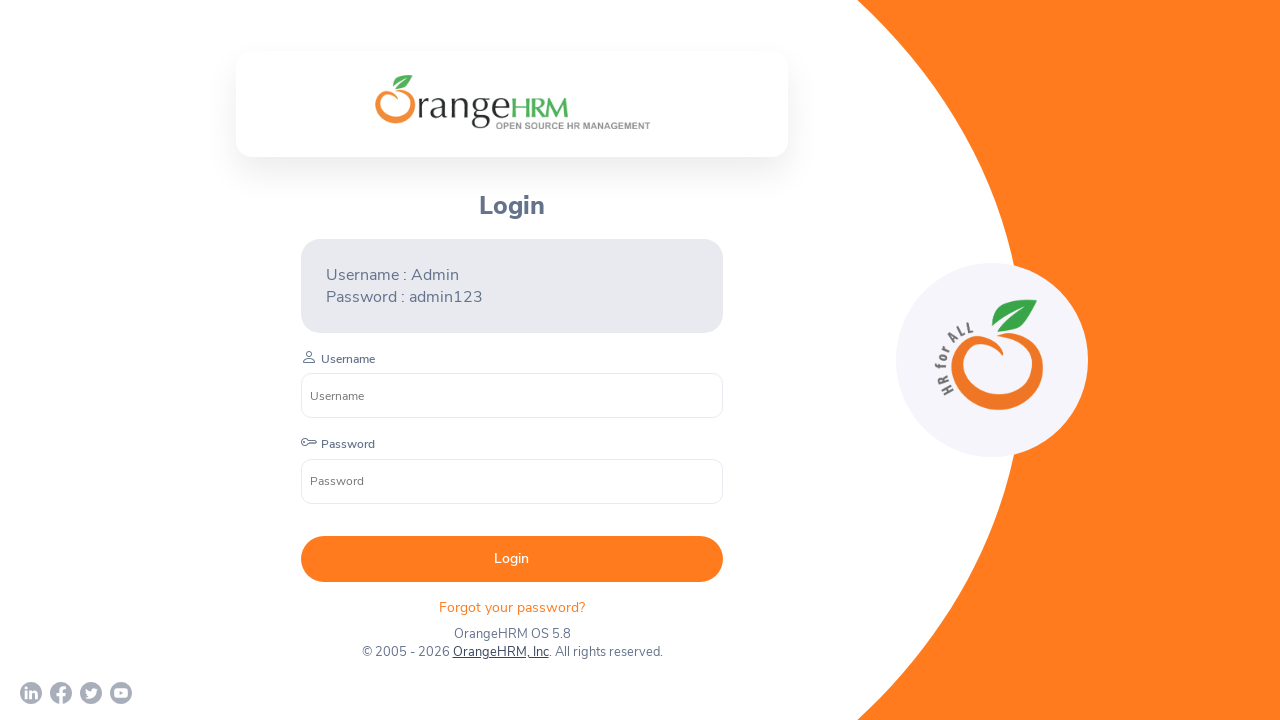

New window/page opened and captured
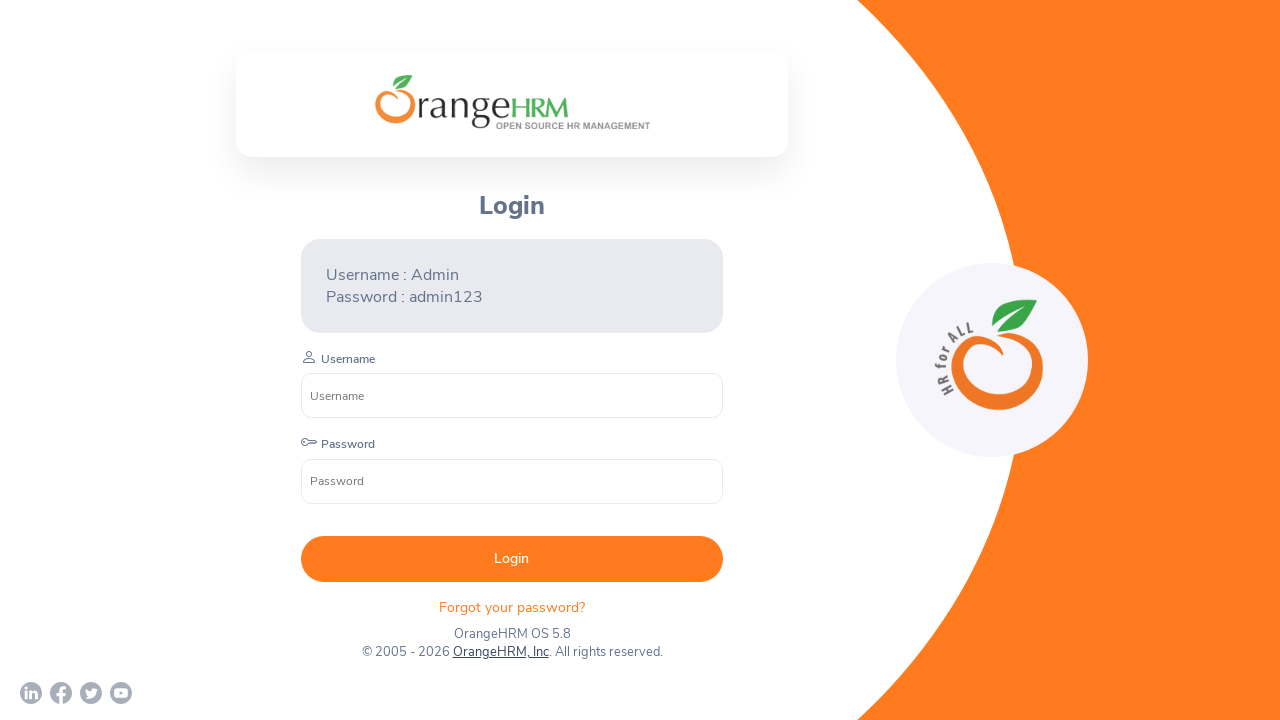

New page loaded successfully
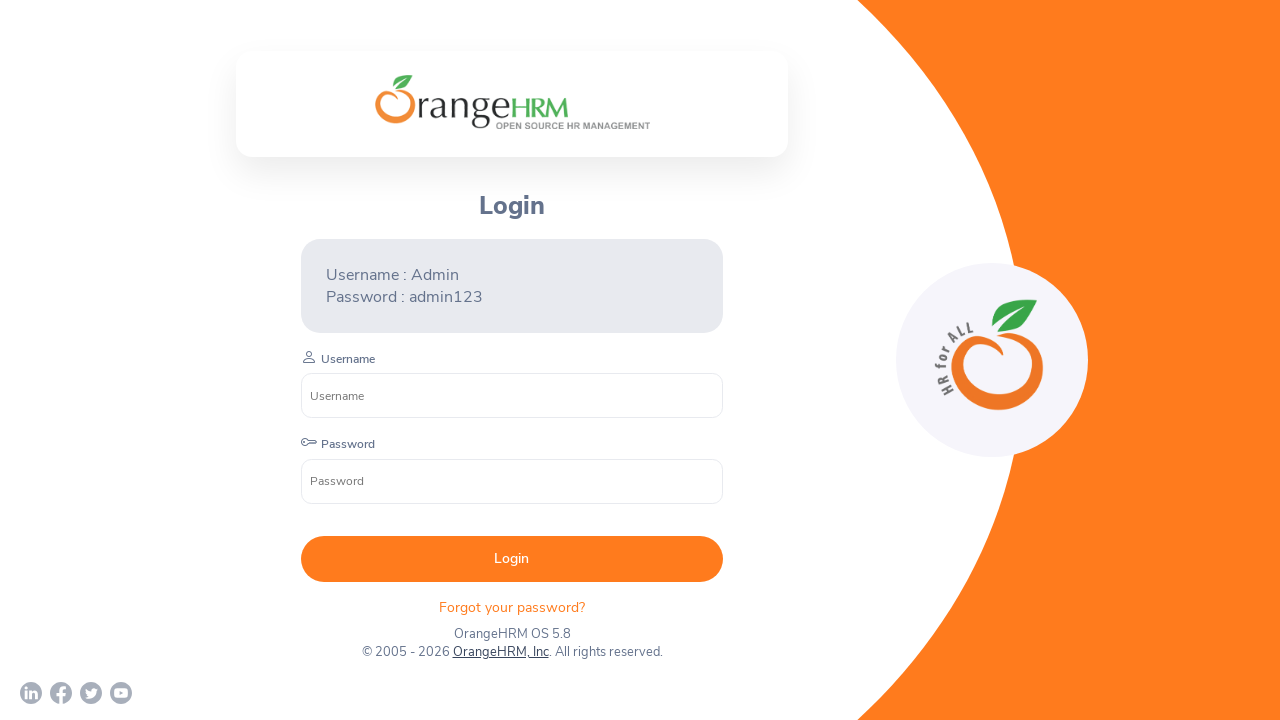

Retrieved all pages from browser context
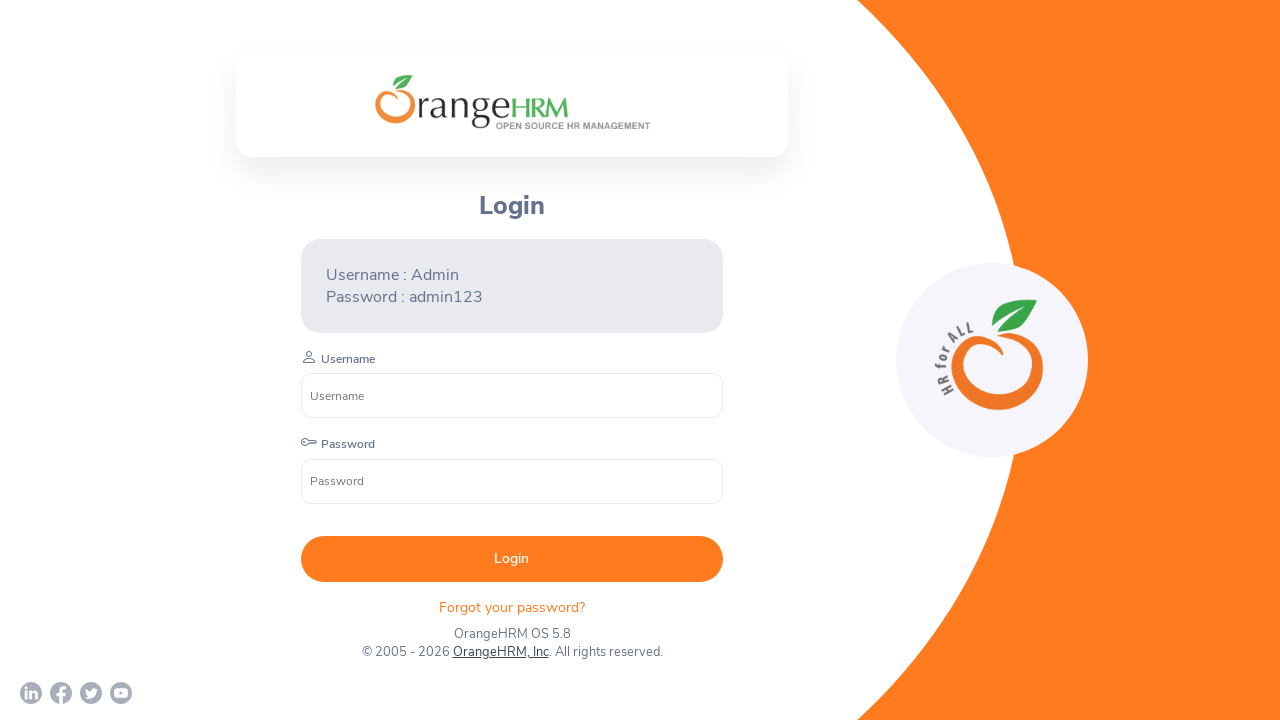

Checked page title: OrangeHRM
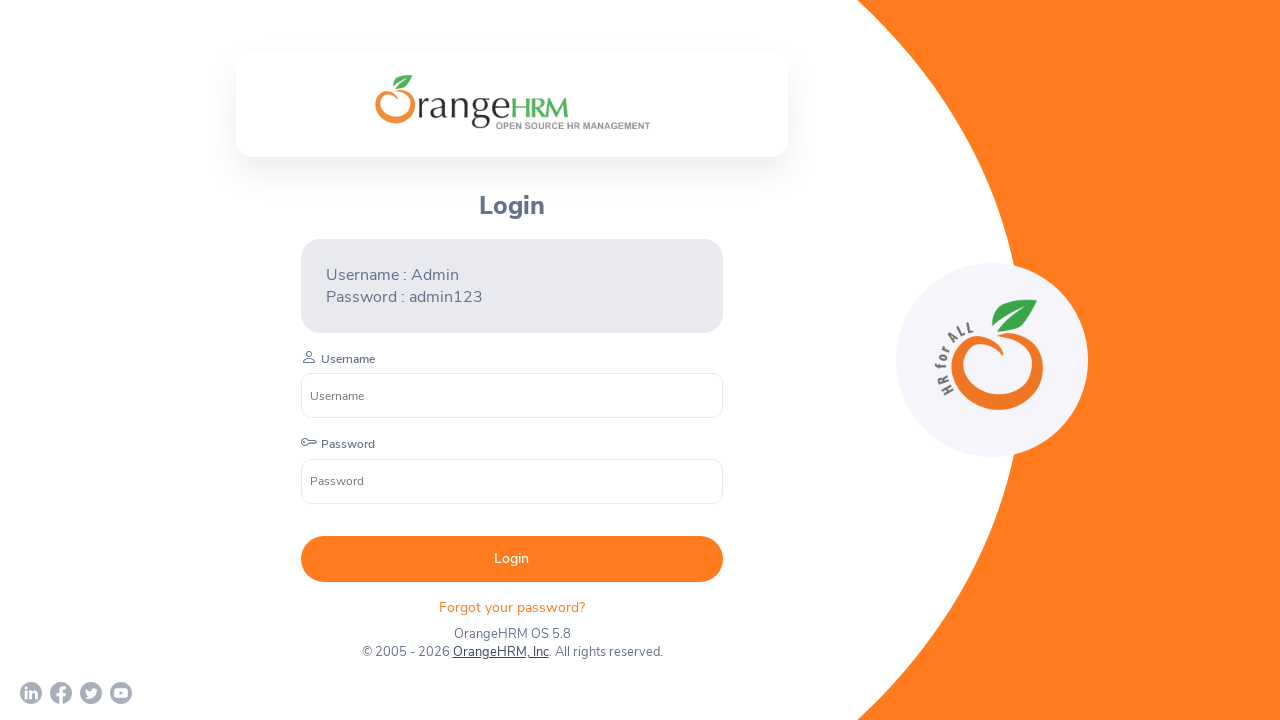

Checked page title: Human Resources Management Software | HRMS | OrangeHRM
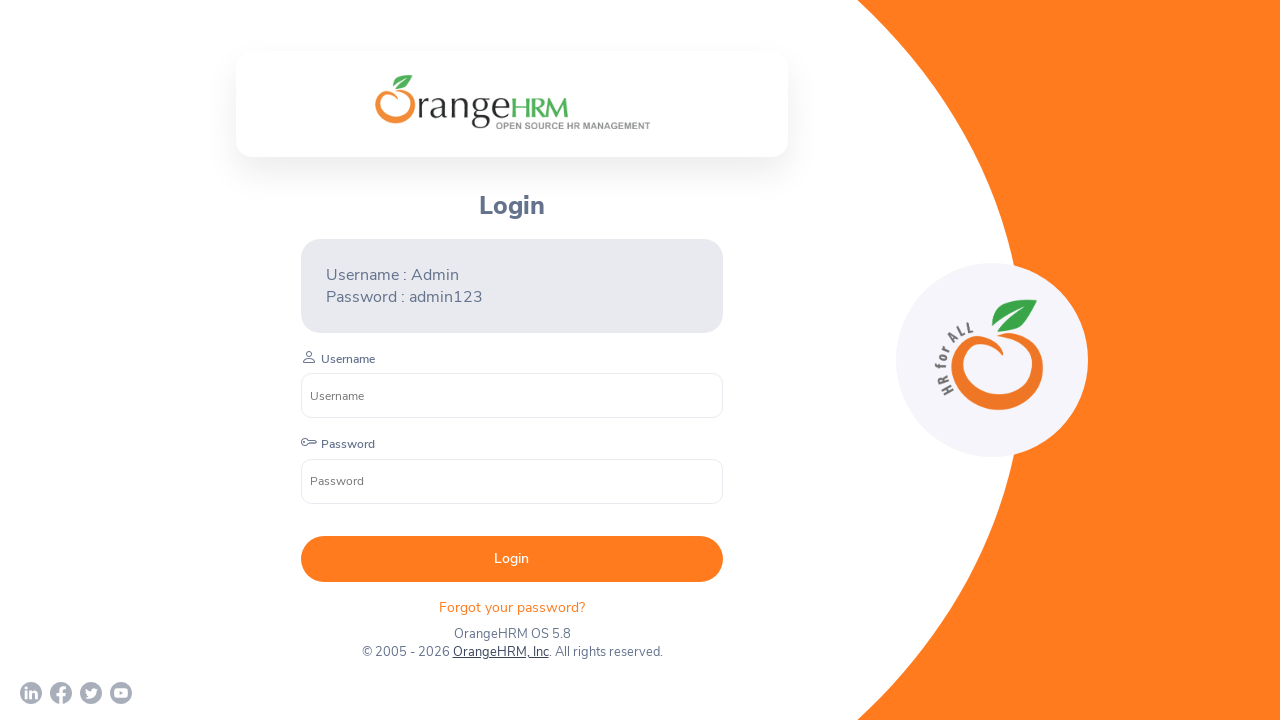

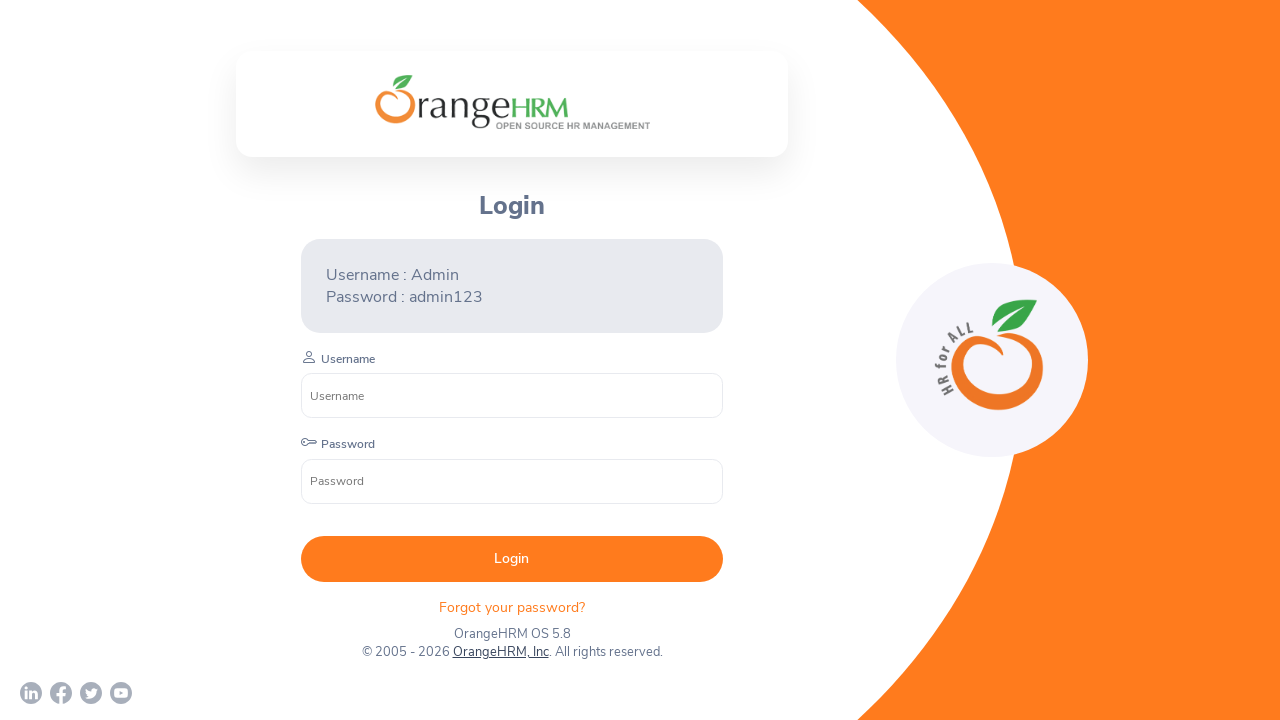